Tests single item selection in a table by clicking on a row and verifying the confirmation dialog displays the correct selection information

Starting URL: https://docs.webforj.com/tablesingleselection?

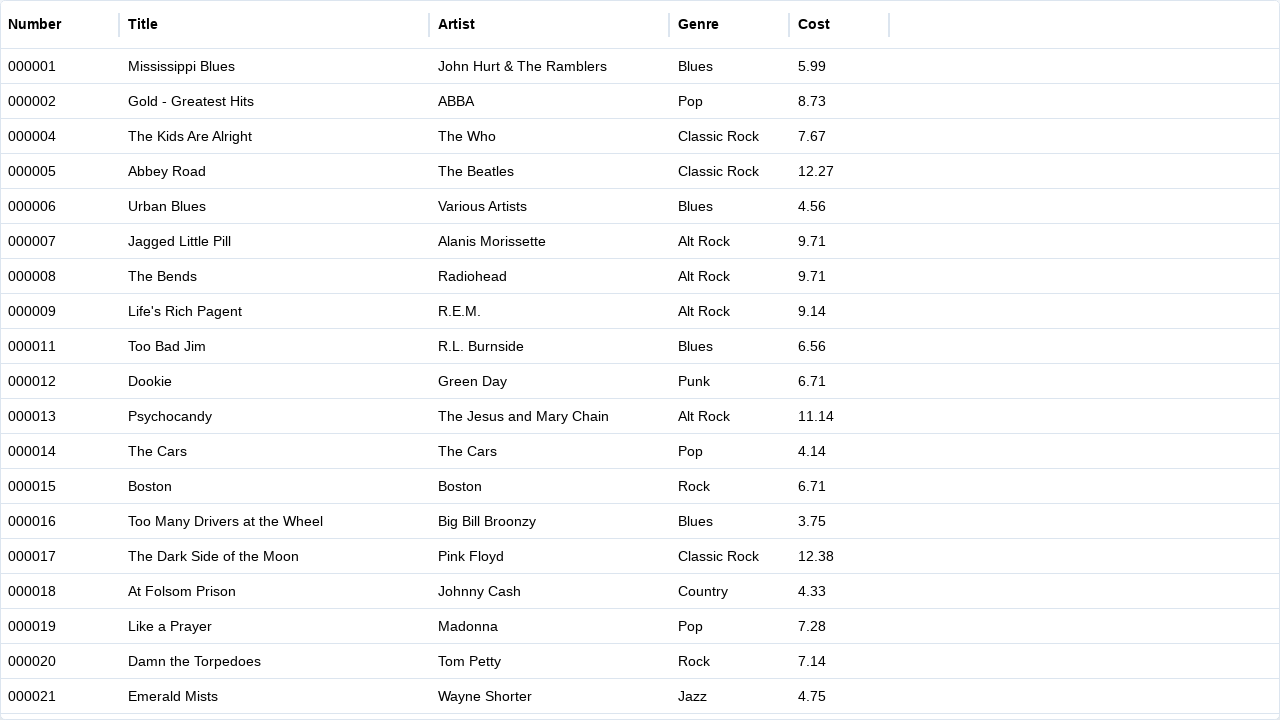

Clicked on 'Mississippi Blues' row in the table at (276, 66) on internal:text="Mississippi Blues"i
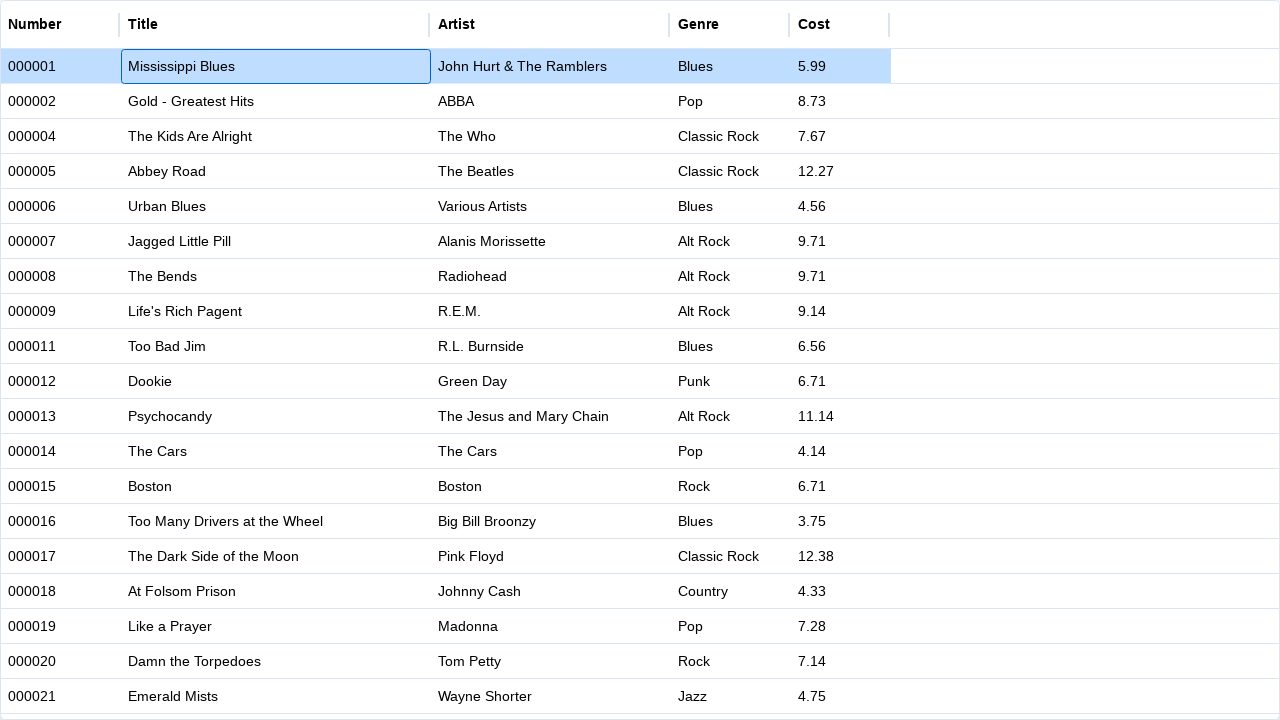

Verified banner displays 'Record Number 000001'
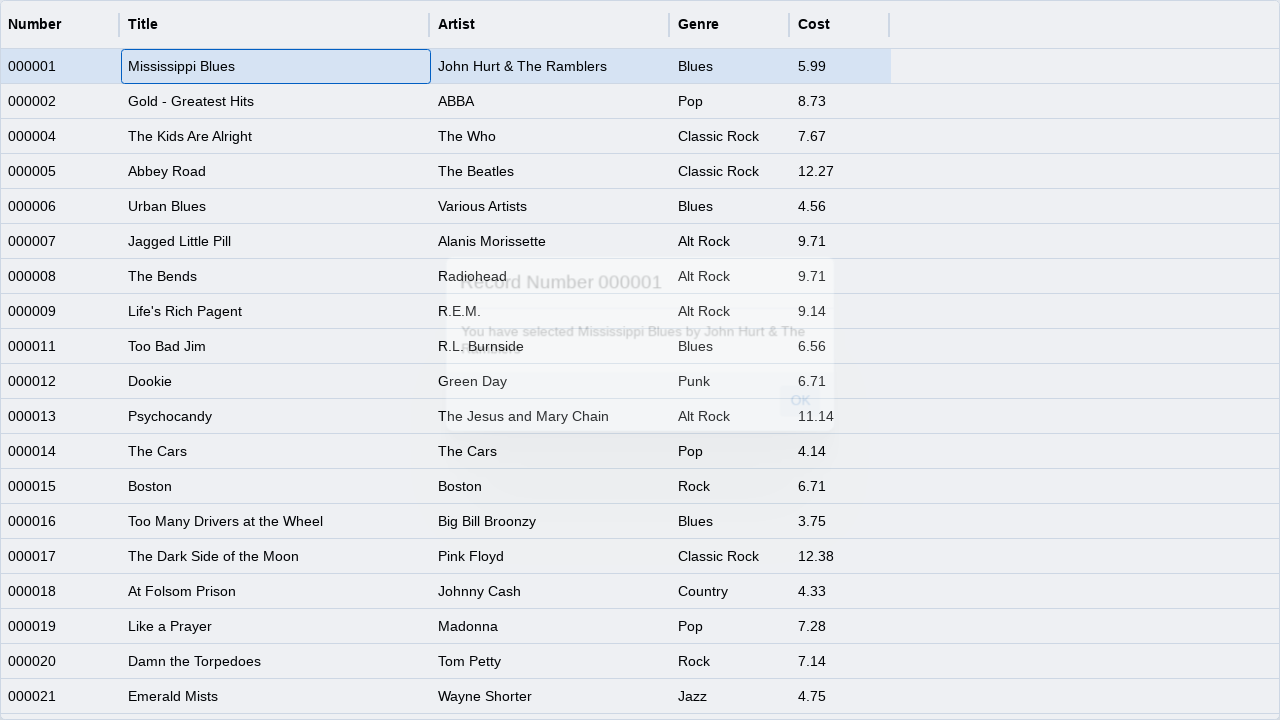

Verified confirmation dialog shows correct selection: 'You have selected Mississippi Blues by John Hurt & The Ramblers'
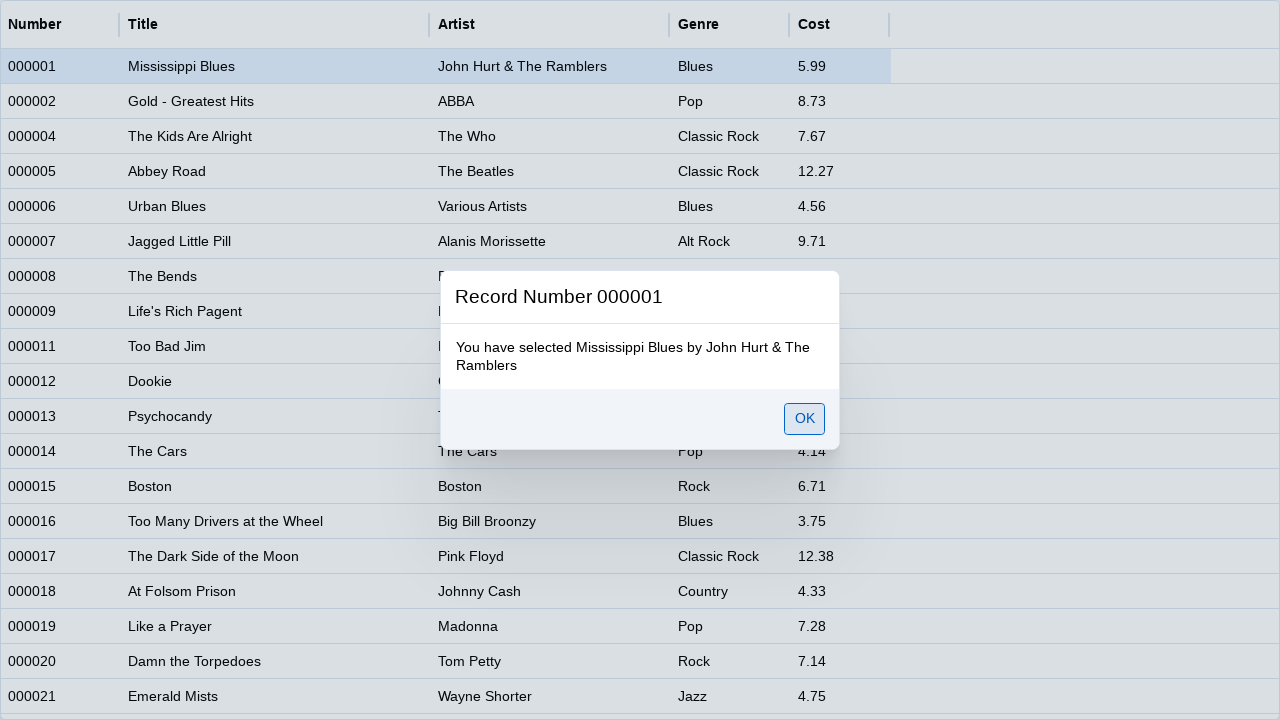

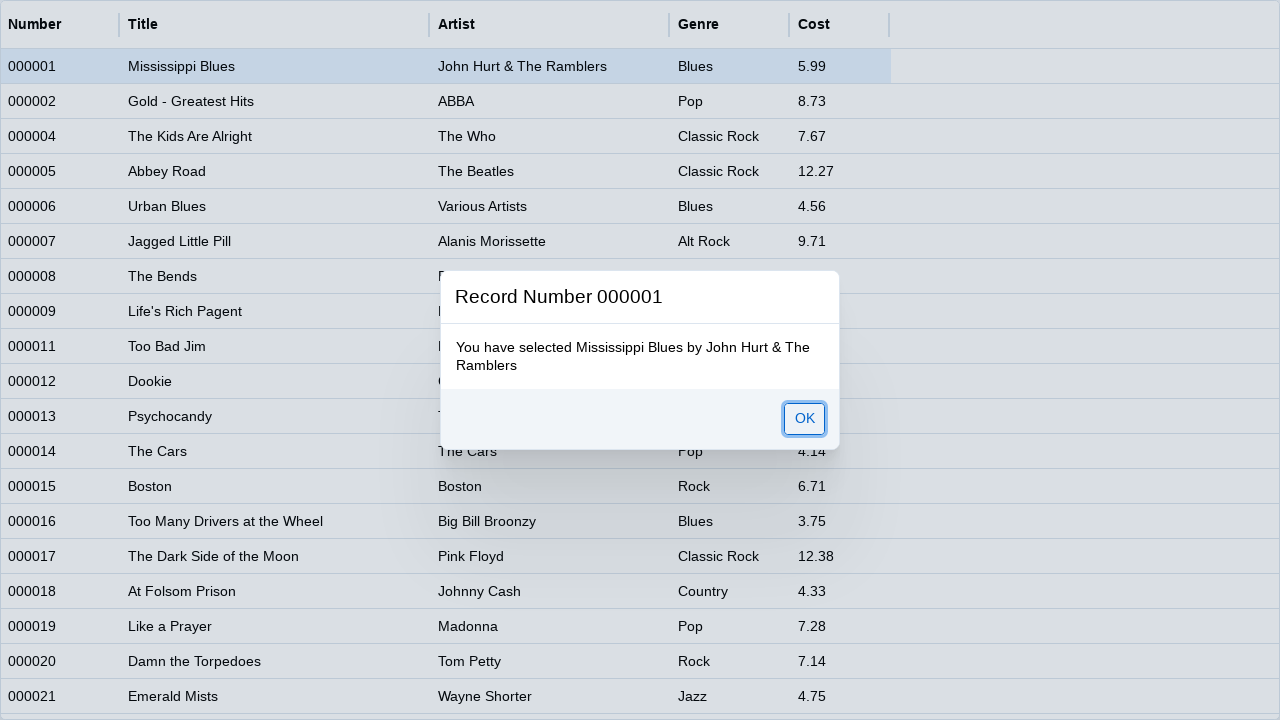